Tests scrolling functionality on a page with both window scroll and table scroll, then validates the sum of values in a table column matches the displayed total

Starting URL: https://rahulshettyacademy.com/AutomationPractice/

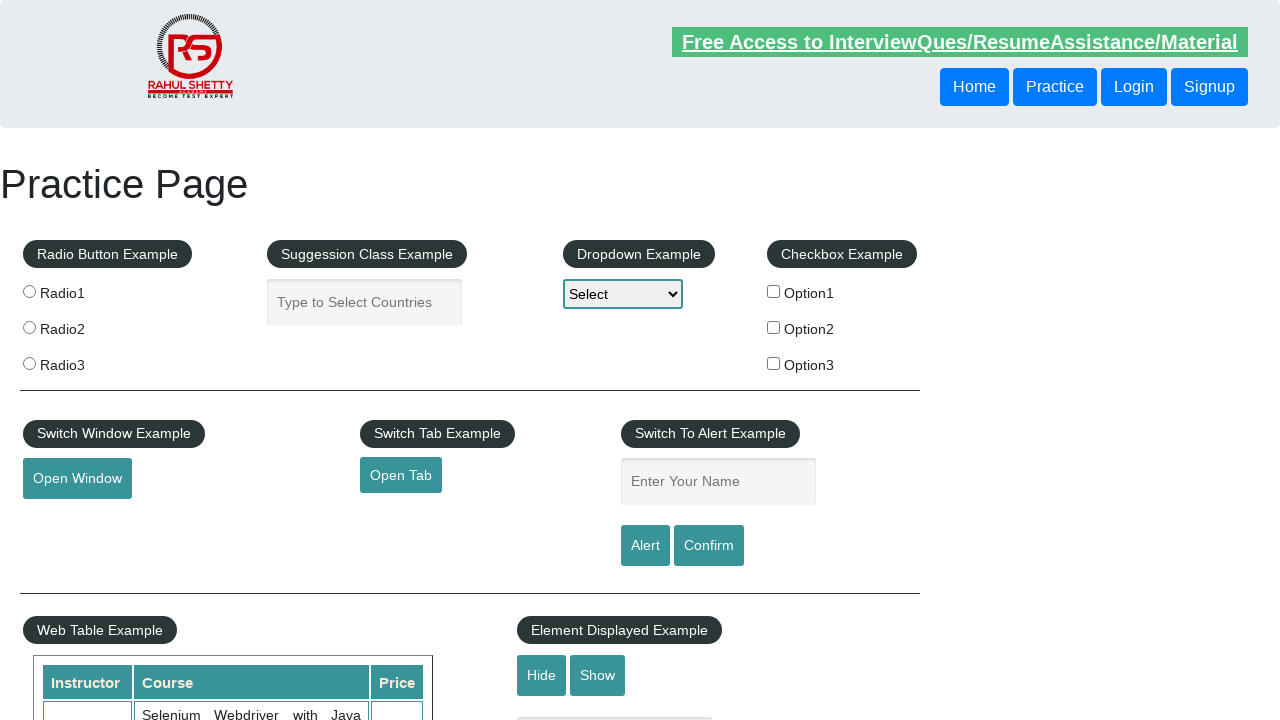

Scrolled window down 600 pixels
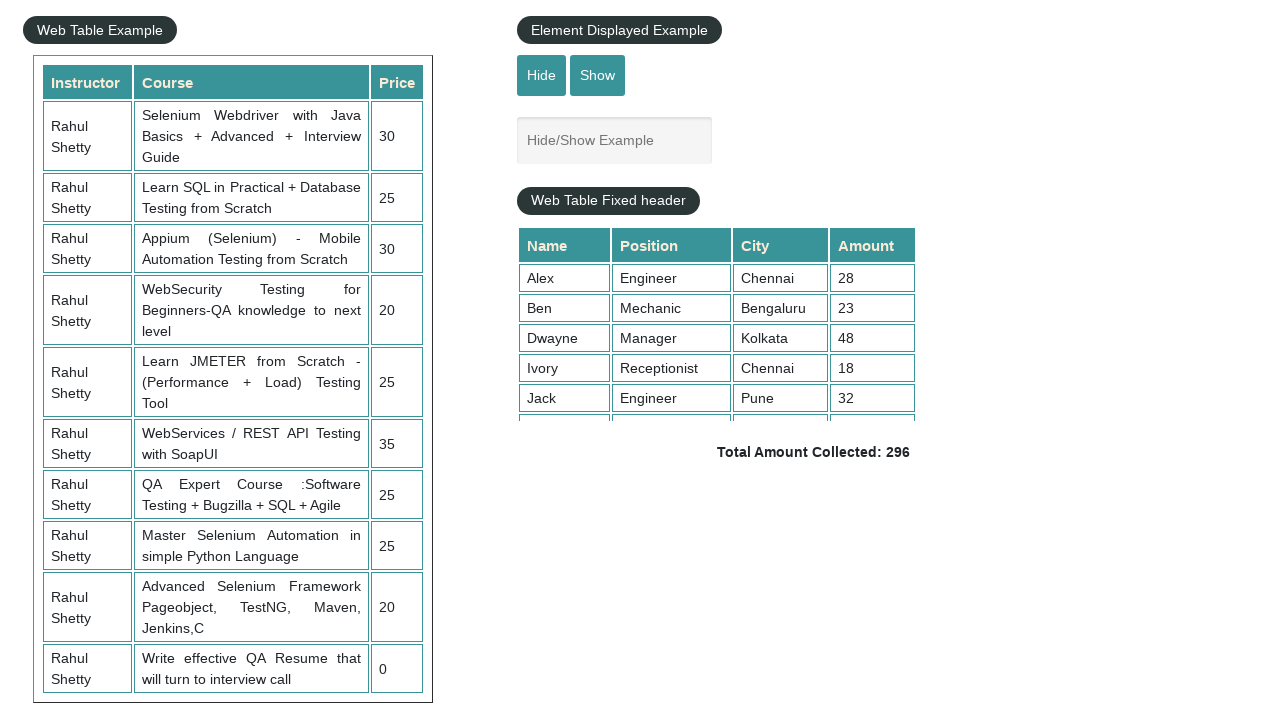

Waited 2 seconds for scroll to complete
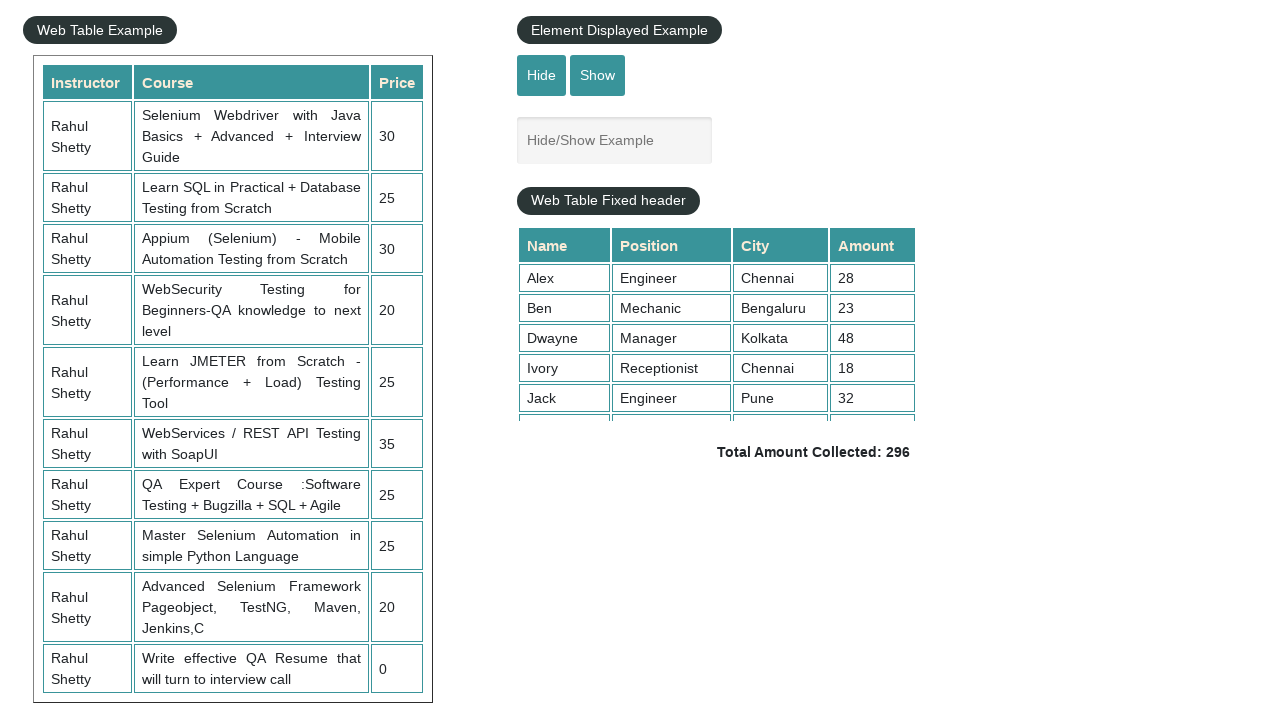

Scrolled inside the table element to 4000 pixels
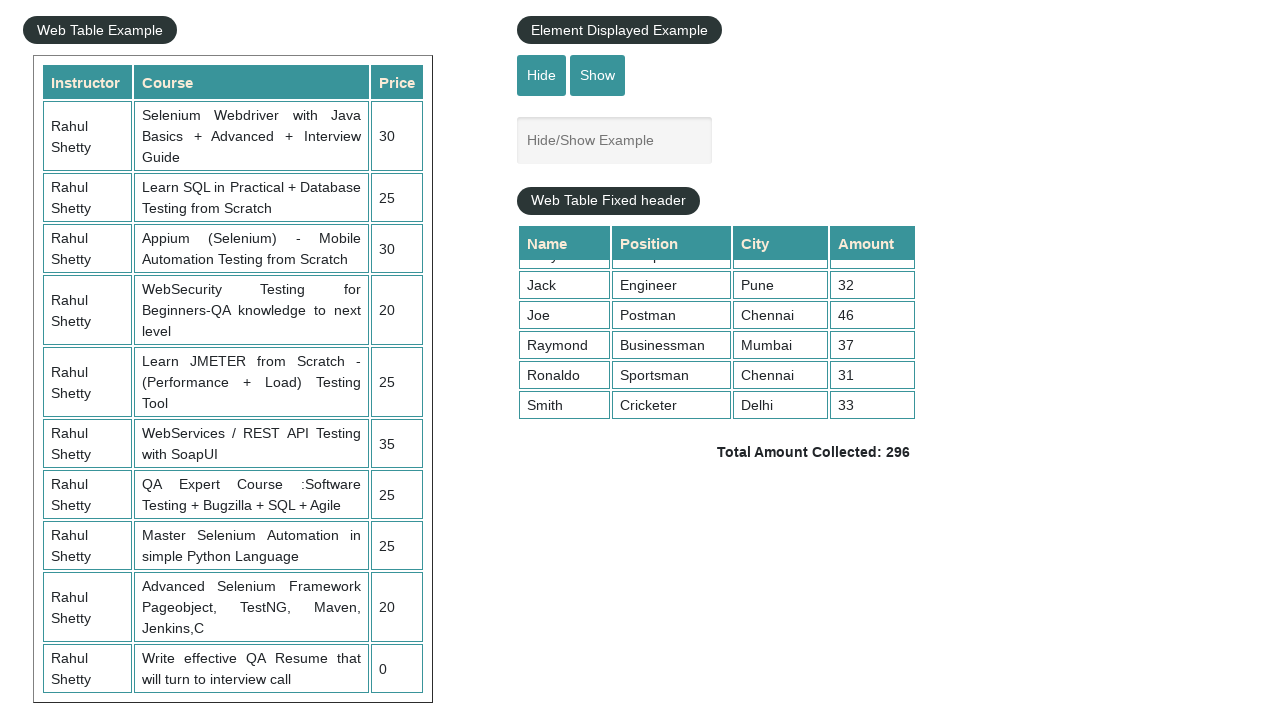

Retrieved all amount values from the 4th column of the table
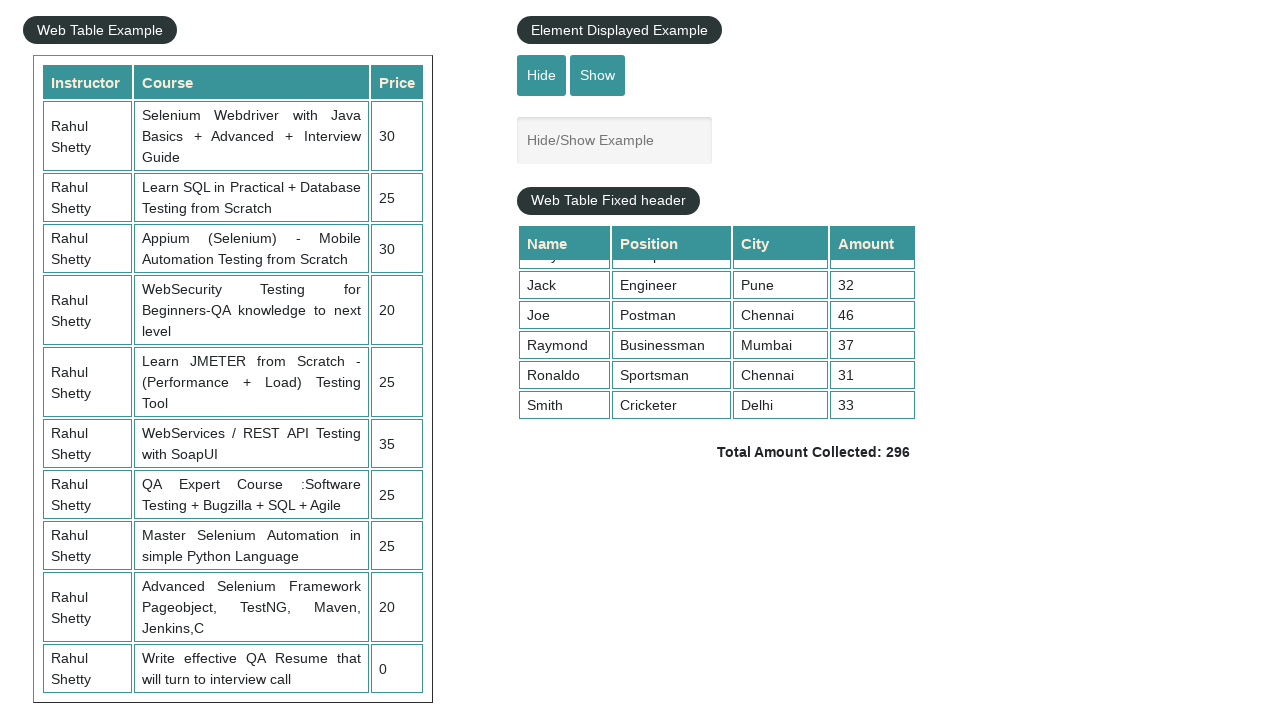

Calculated sum of all amounts in table column: 296
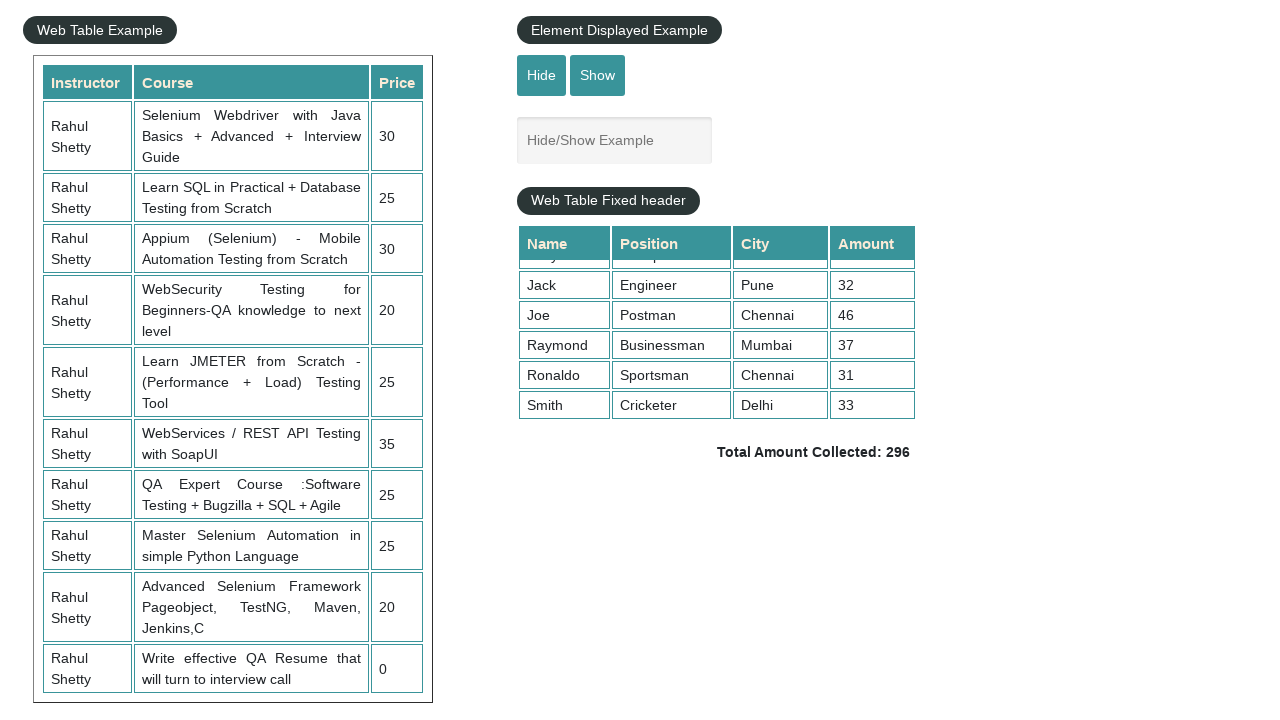

Retrieved the displayed total amount from the page
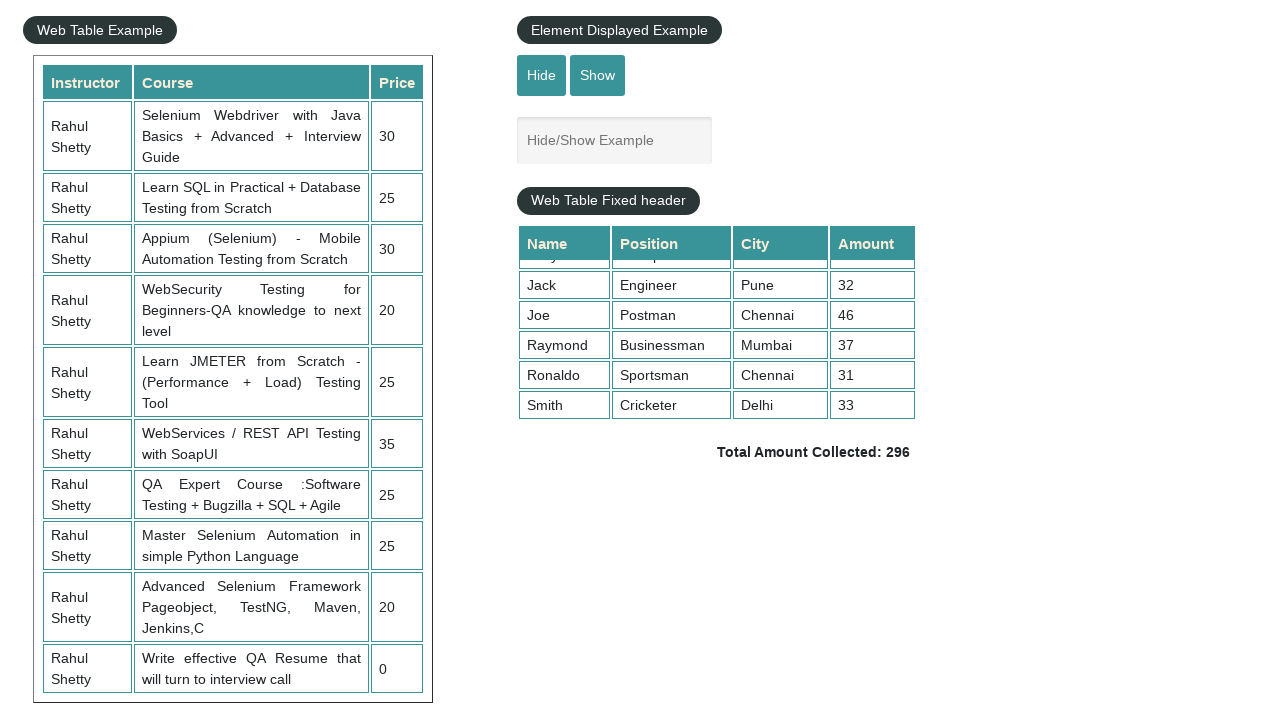

Highlighted the total amount element with yellow background and red border
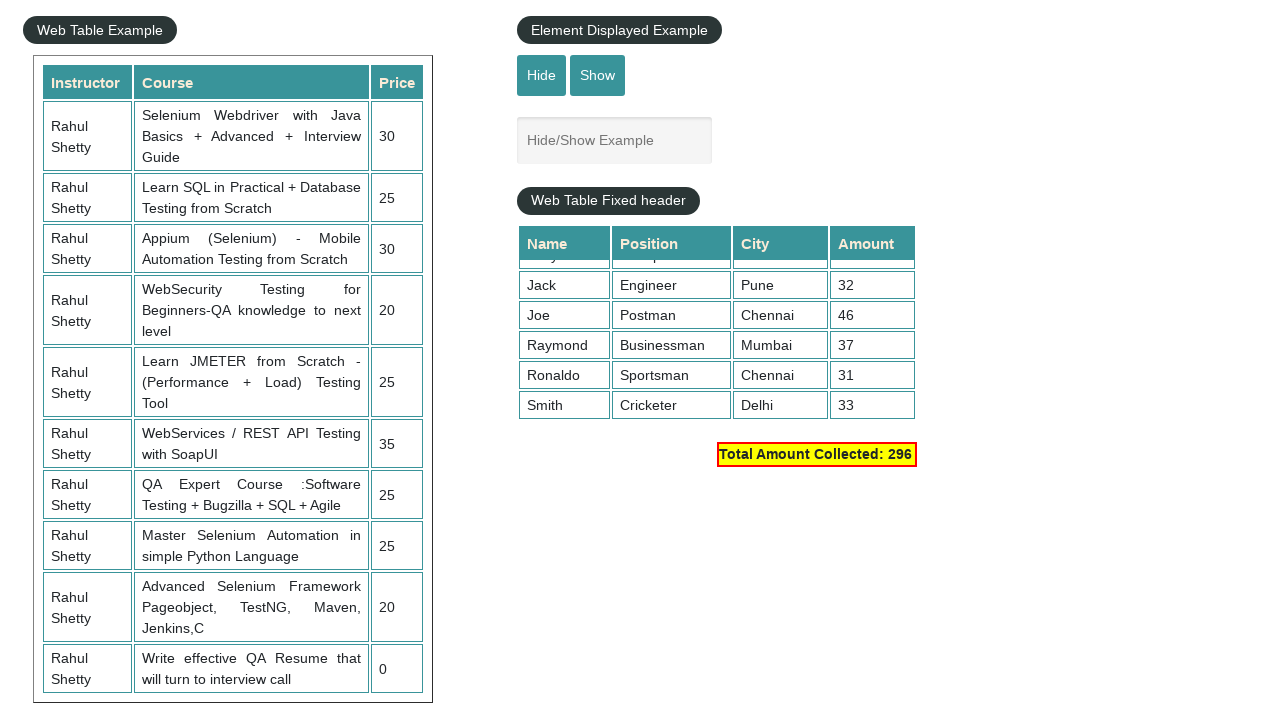

Extracted total value from text: 296
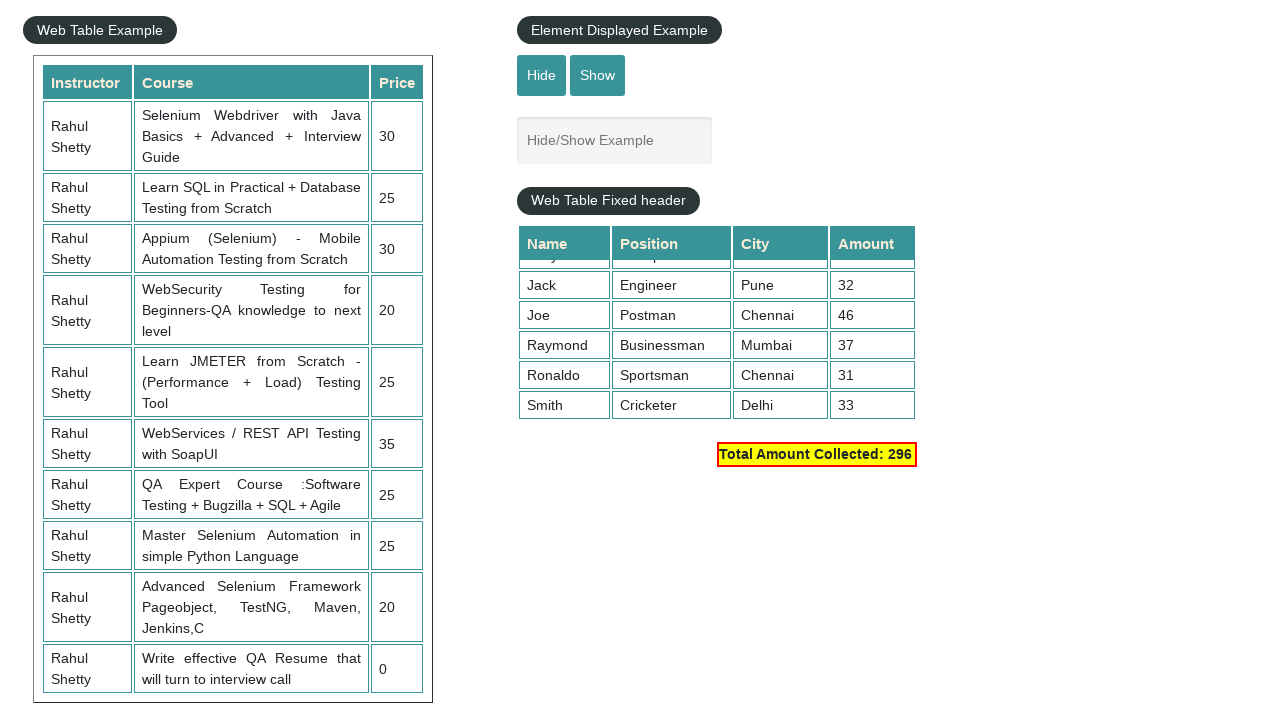

Verified that calculated sum (296) matches displayed total (296)
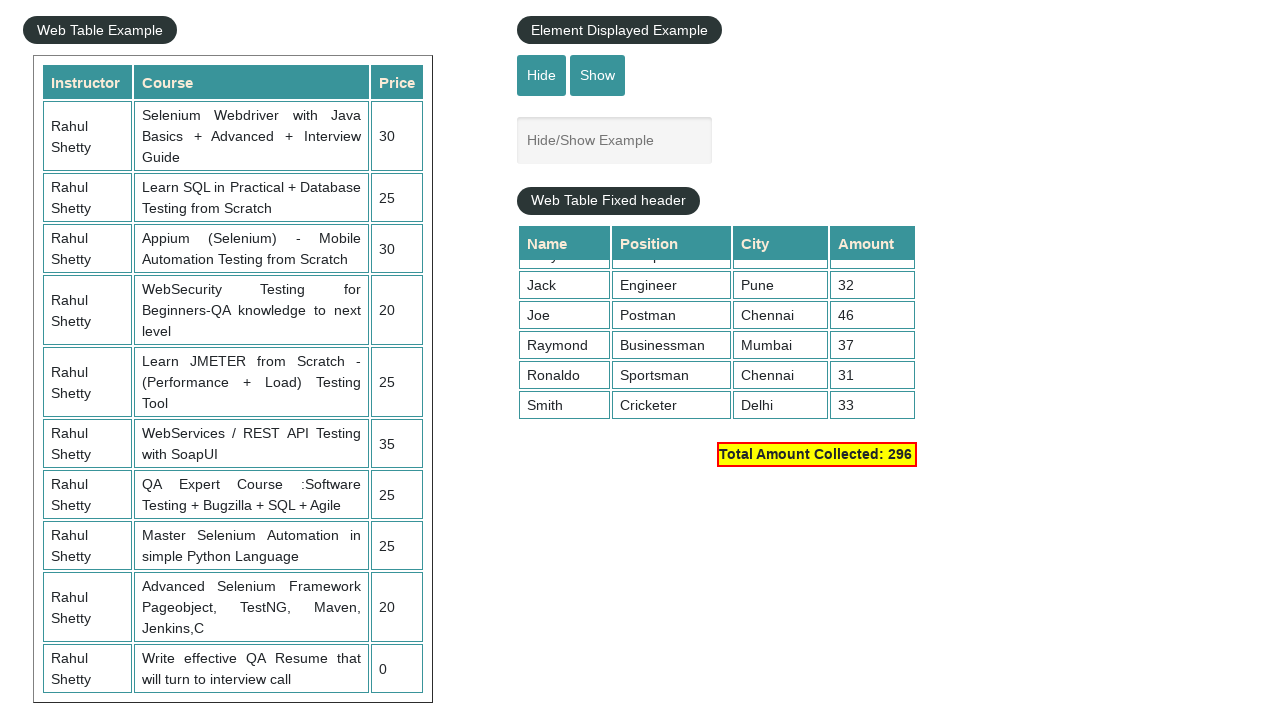

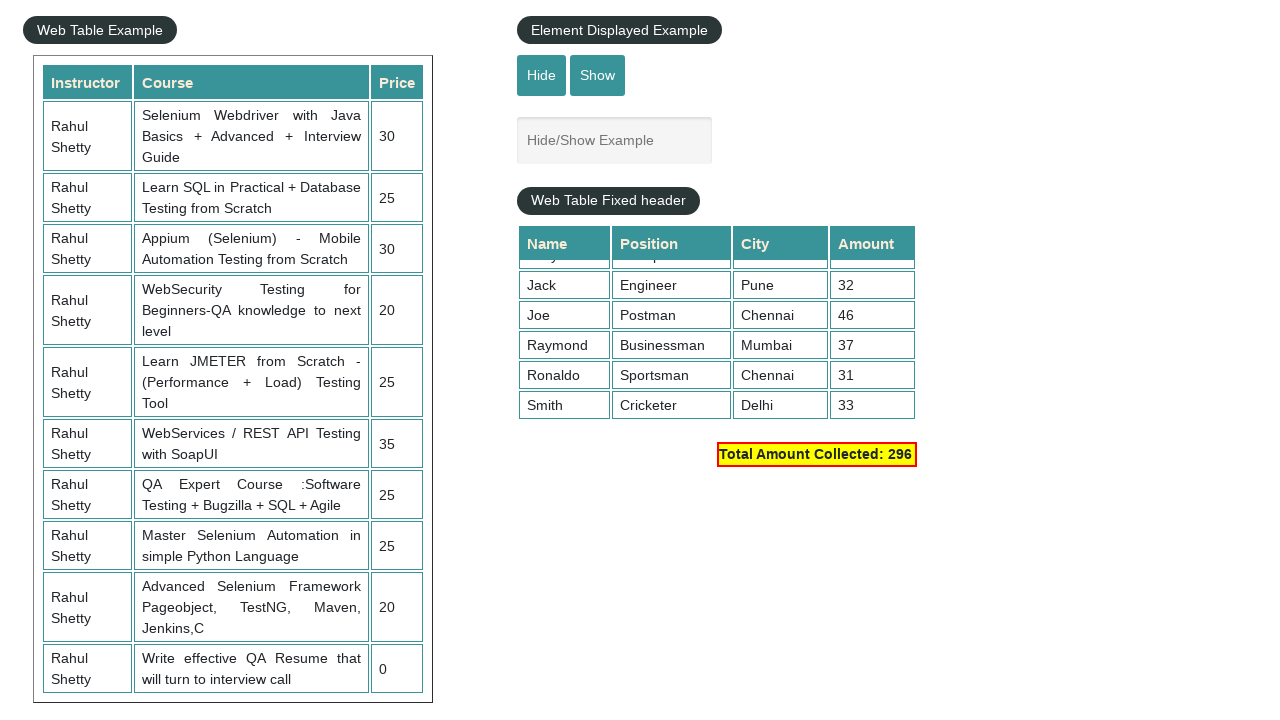